Navigates to OrangeHRM demo site

Starting URL: https://opensource-demo.orangehrmlive.com

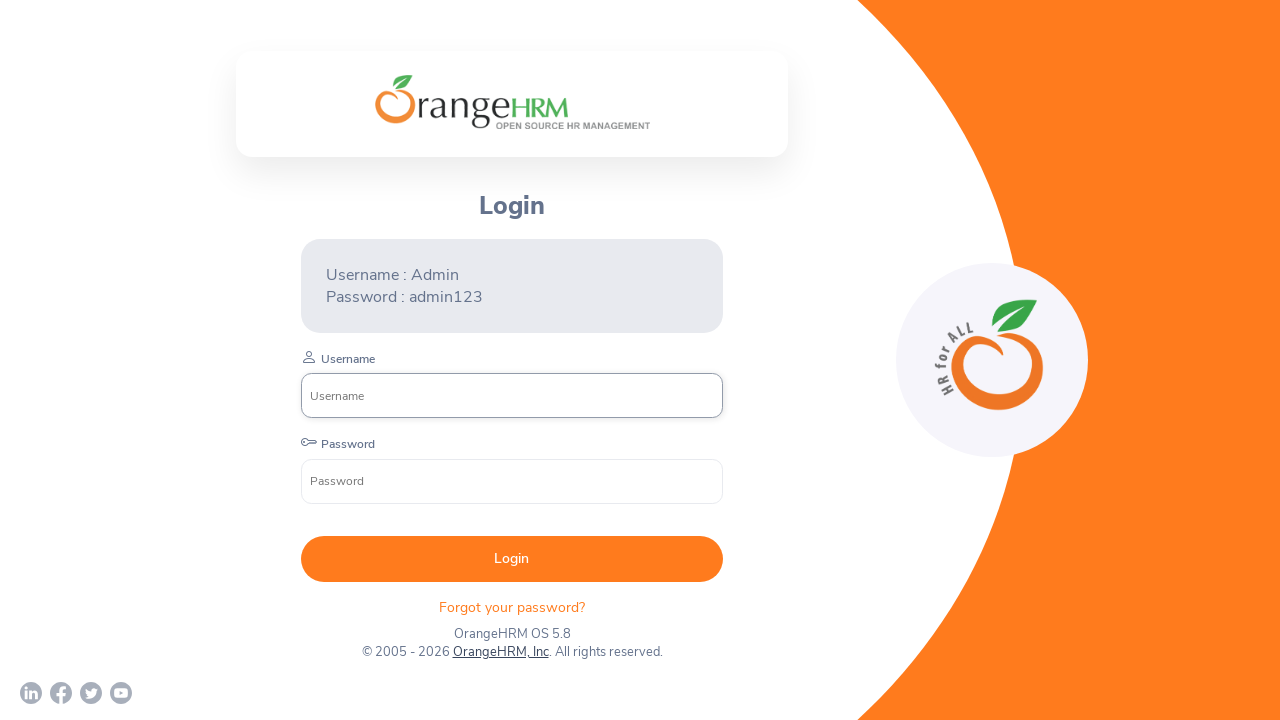

Navigated to OrangeHRM demo site
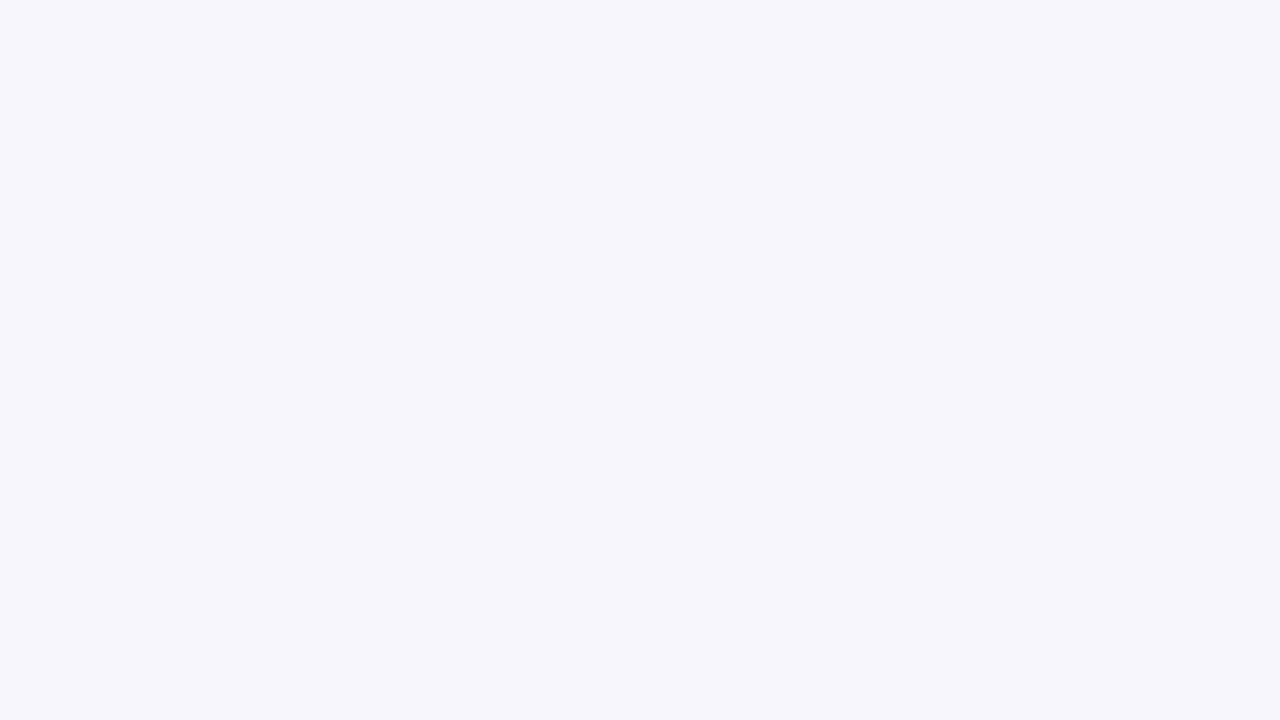

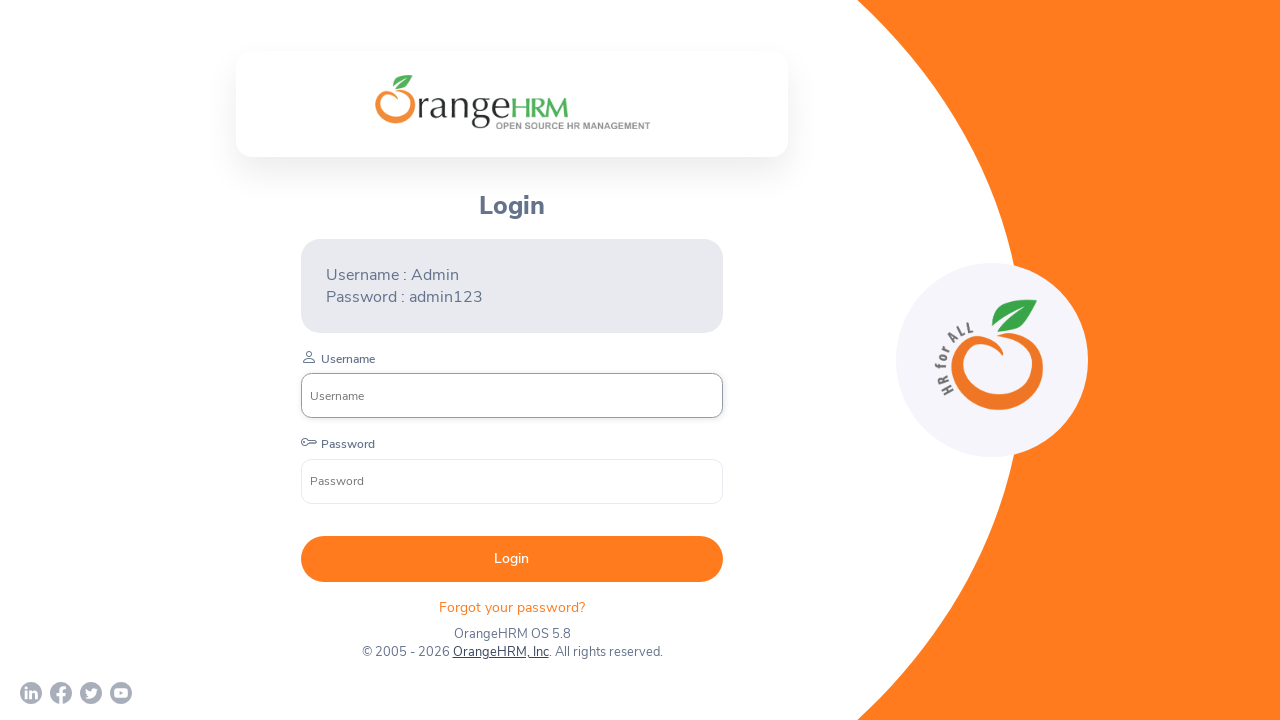